Tests handling of a JavaScript prompt dialog by clicking a button that triggers a prompt box, entering a name value, and verifying the resulting message displays correctly.

Starting URL: https://testautomationpractice.blogspot.com/

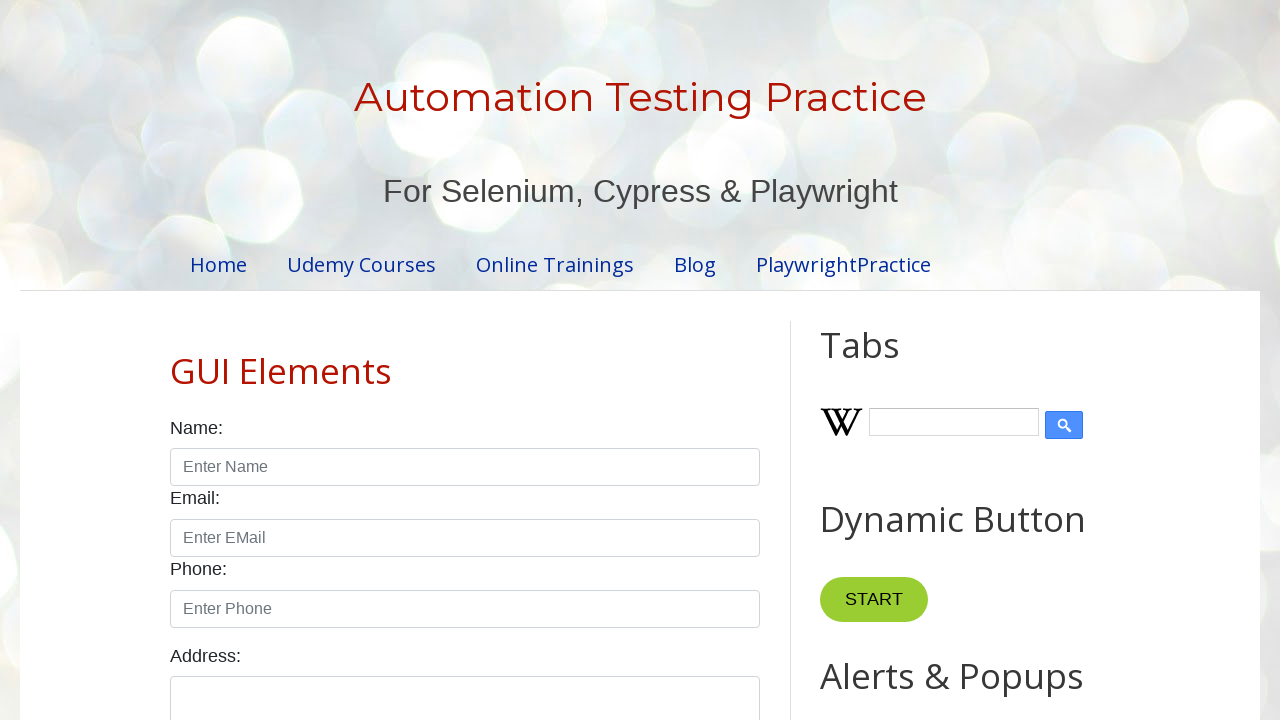

Set up dialog handler for prompt box
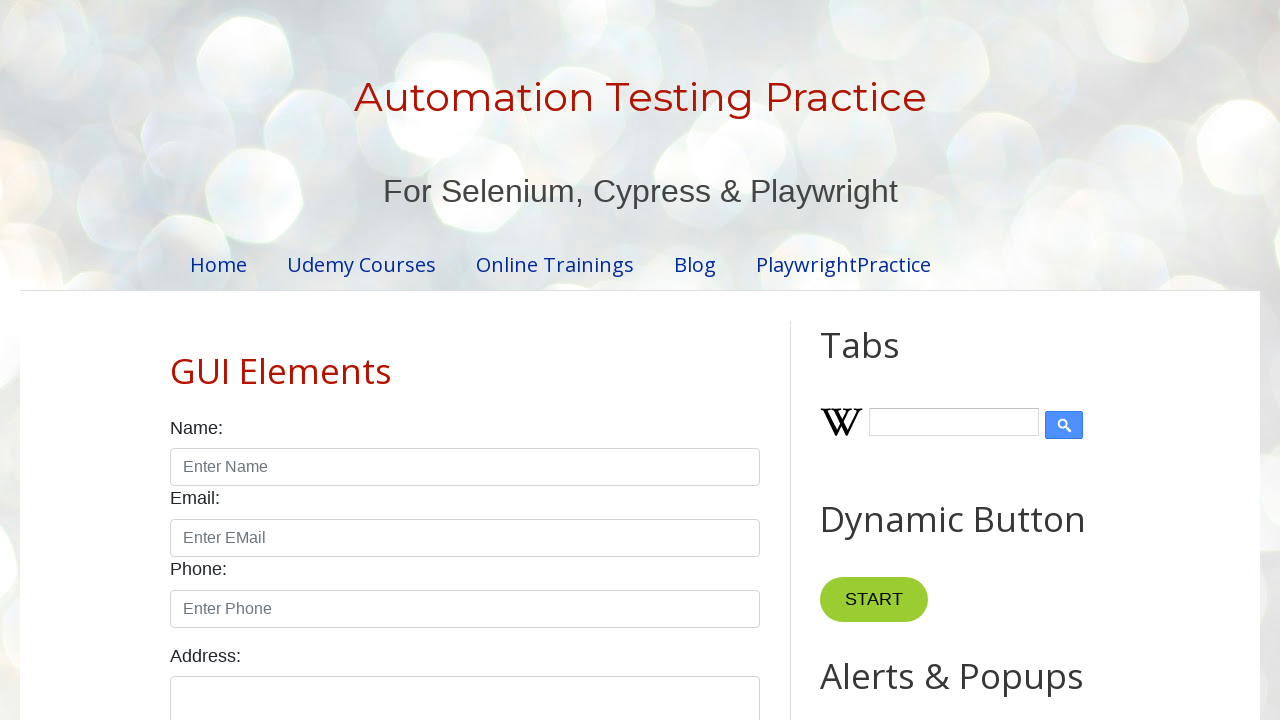

Clicked button to trigger prompt dialog at (890, 360) on xpath=//*[@onclick='myFunctionPrompt()']
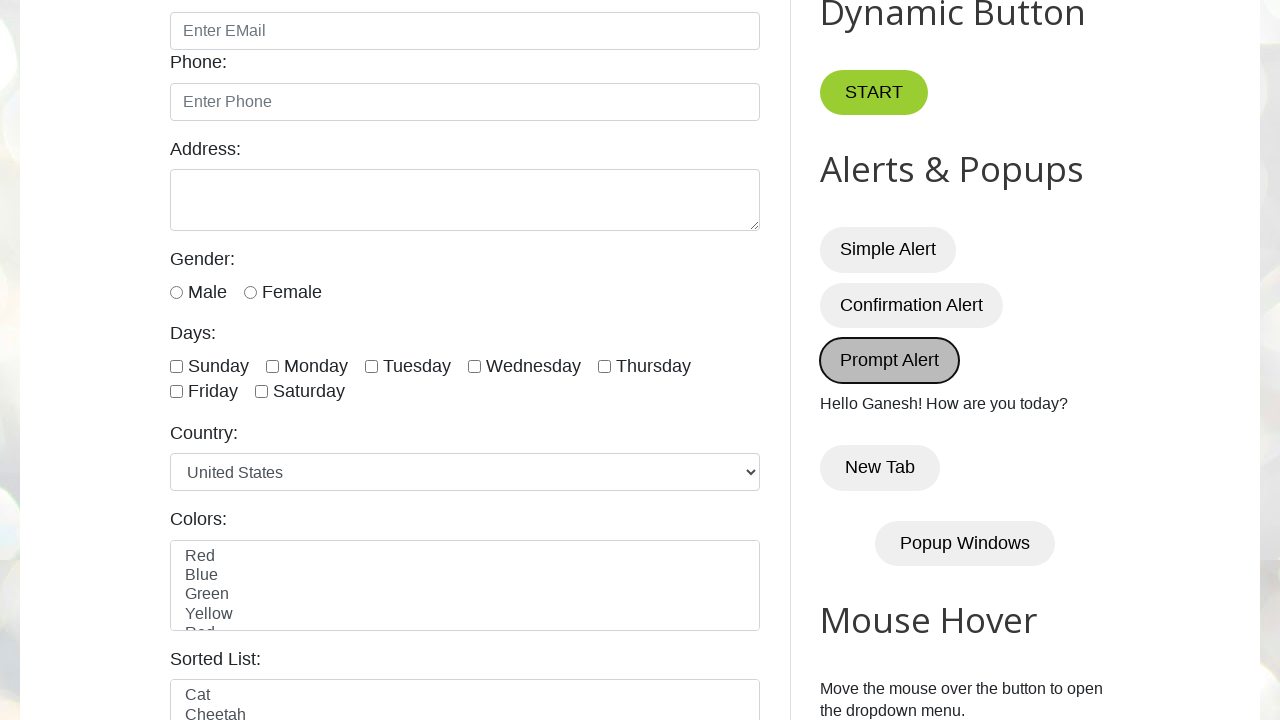

Waited for dialog to be handled
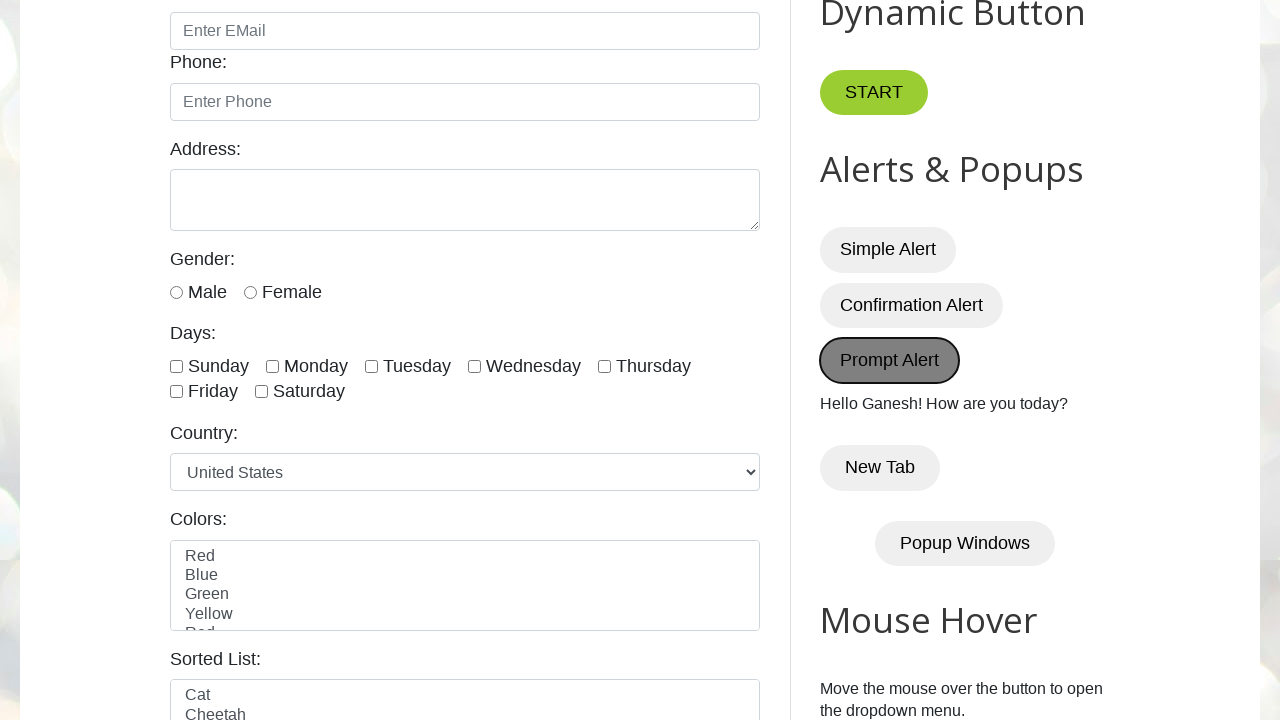

Verified result message displays 'Hello Ganesh! How are you today?'
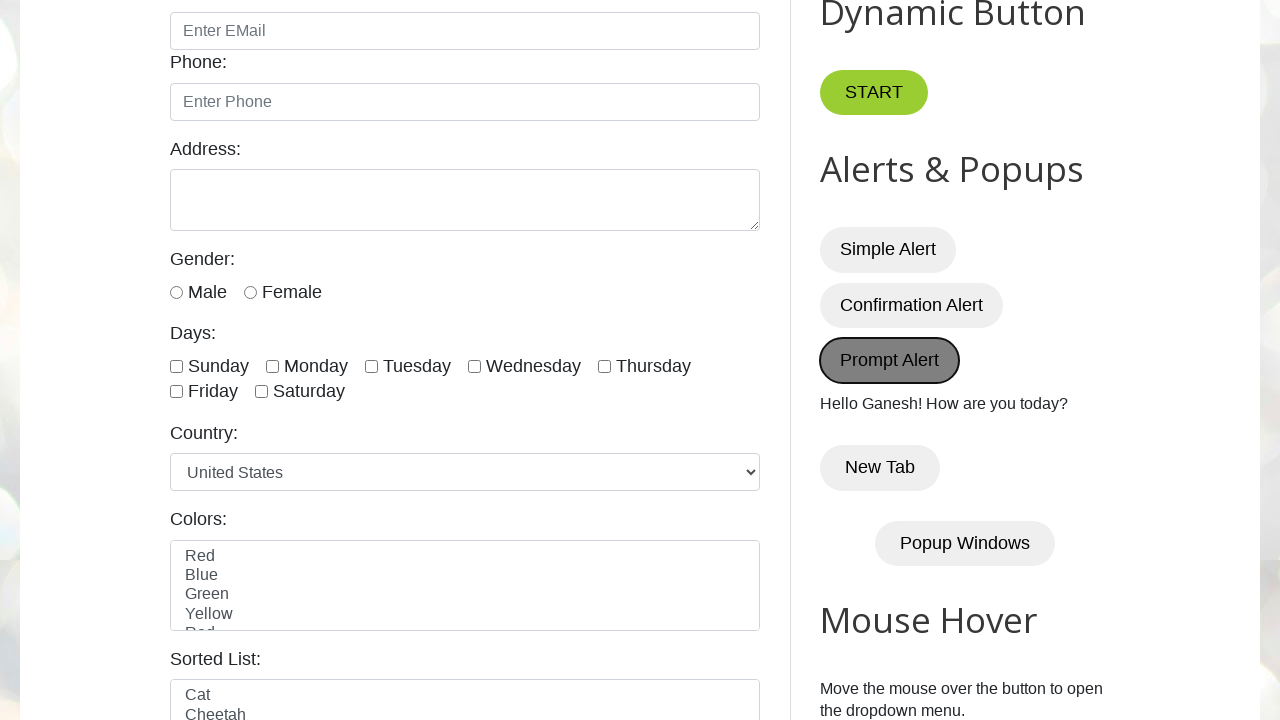

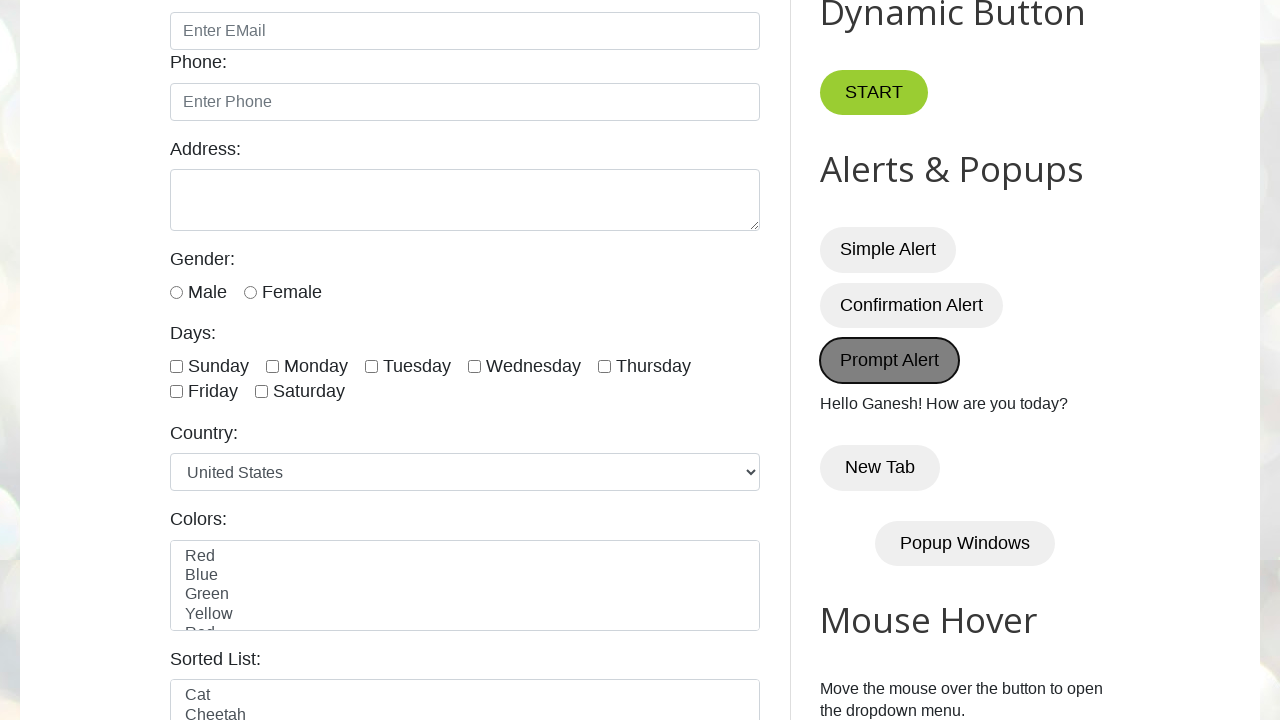